Navigates to the Infinite scroll page and verifies the page title

Starting URL: https://bonigarcia.dev/selenium-webdriver-java/

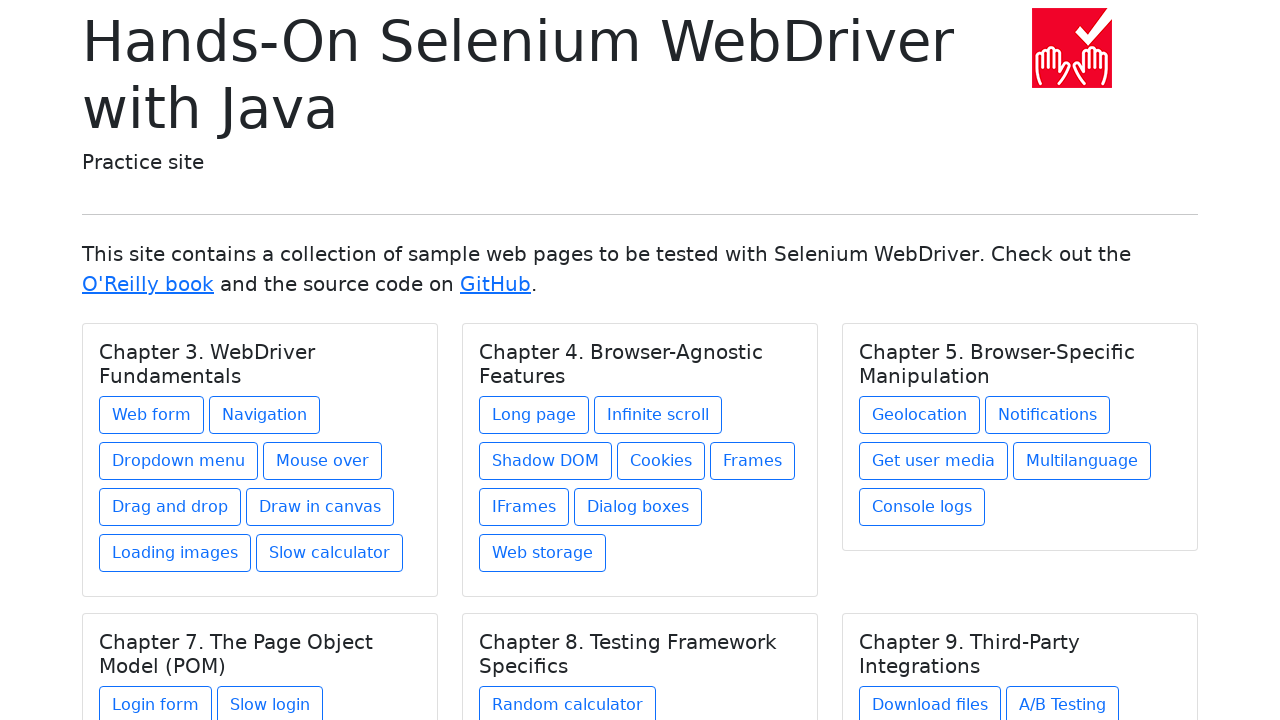

Clicked on Infinite scroll link under Chapter 4 at (658, 415) on xpath=//h5[text() = 'Chapter 4. Browser-Agnostic Features']/../a[@href = 'infini
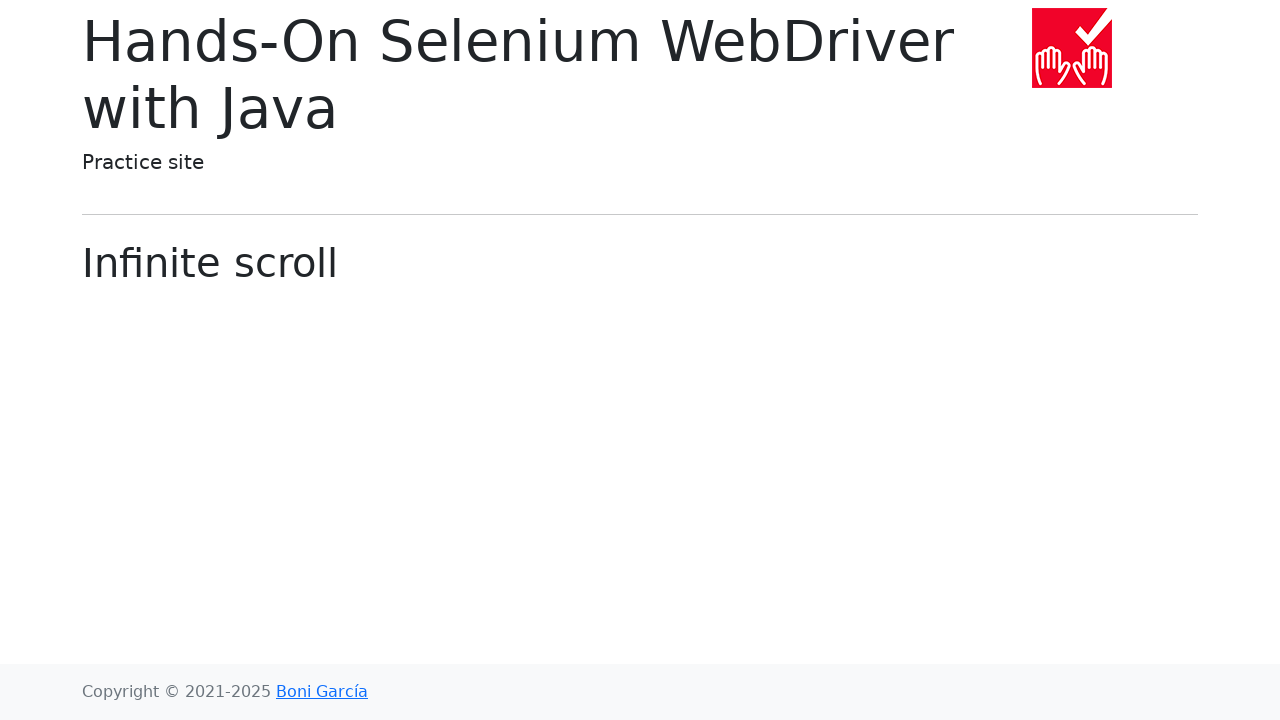

Verified page title 'Infinite scroll' is displayed
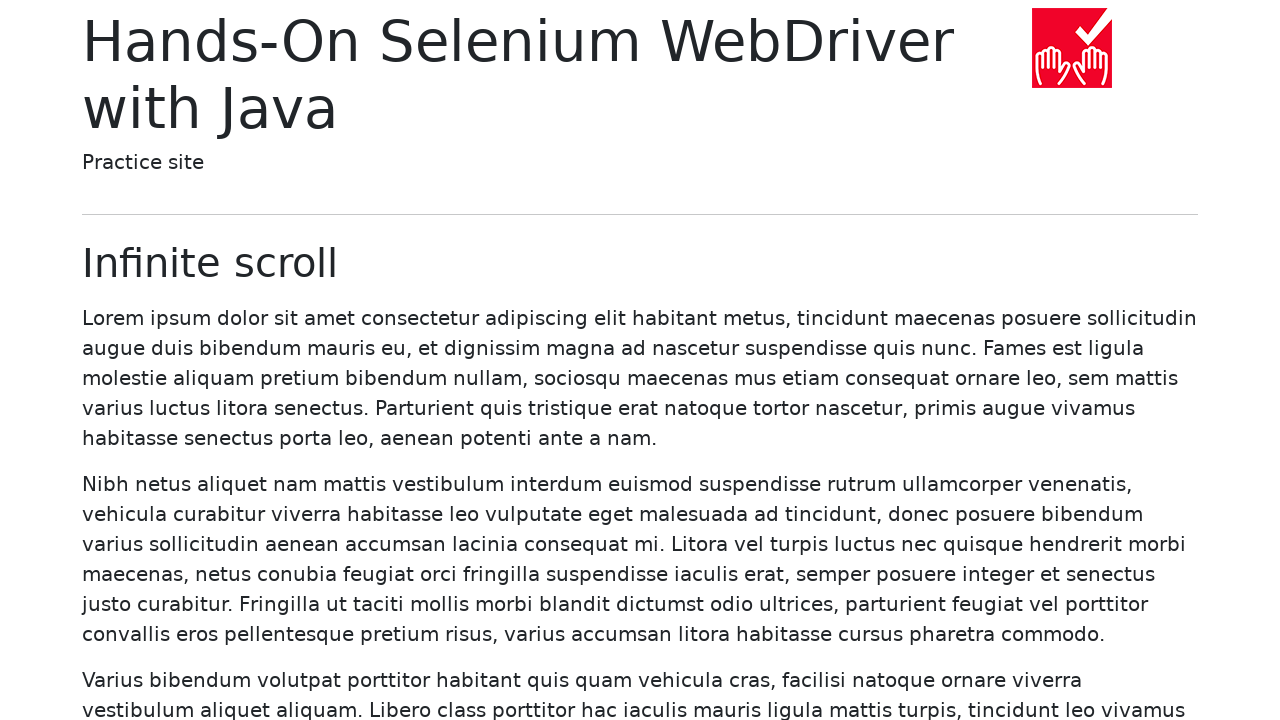

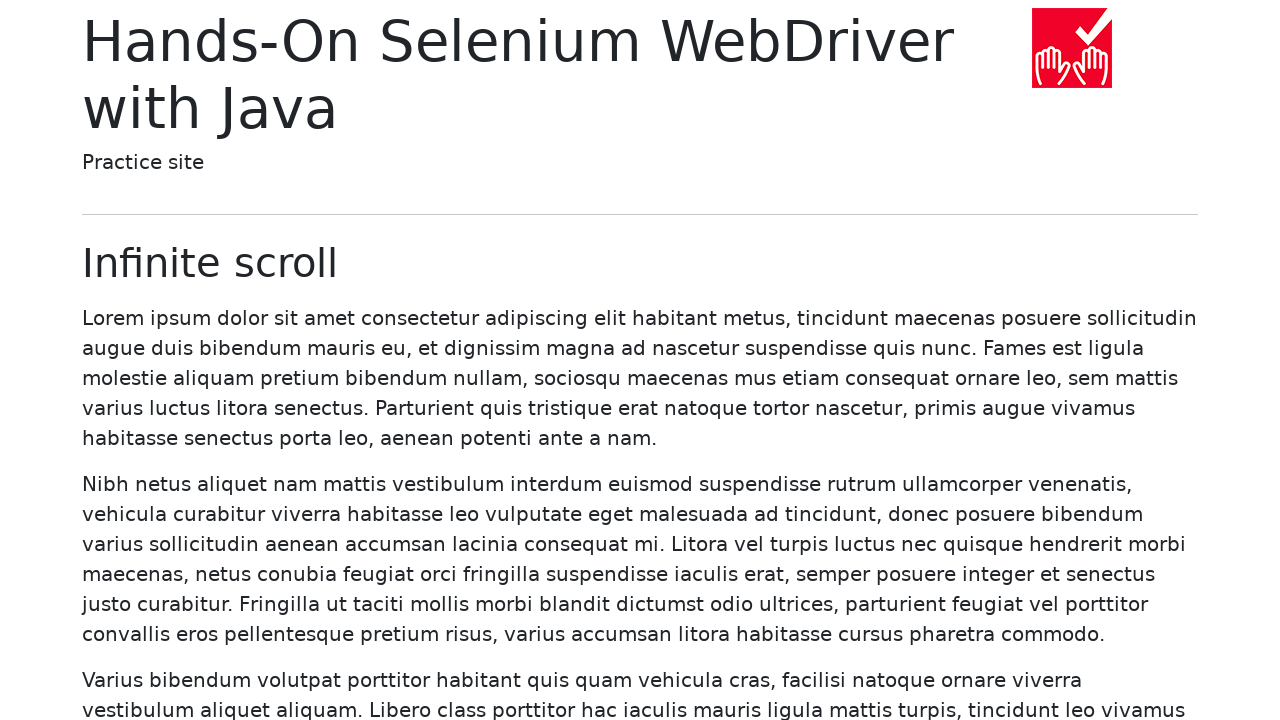